Tests explicit wait functionality by waiting for a price to change to $100, then clicking a book button, calculating an answer based on a displayed value, and submitting the solution

Starting URL: http://suninjuly.github.io/explicit_wait2.html

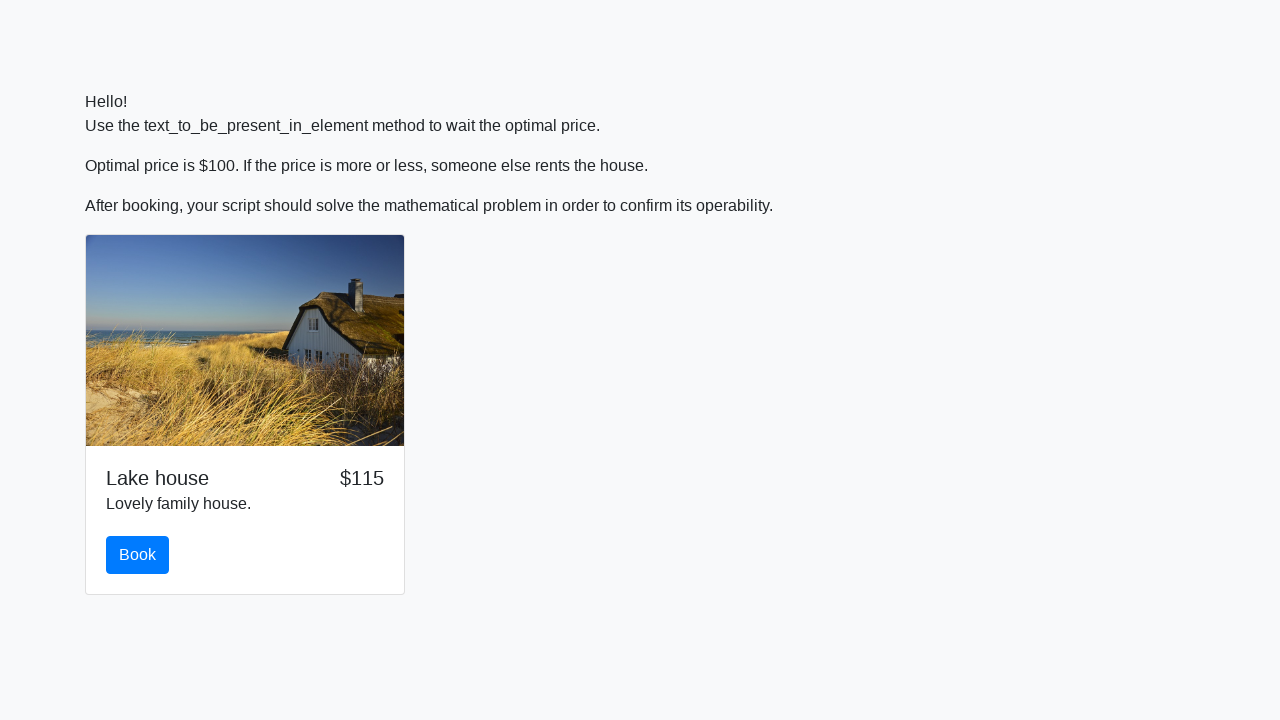

Waited for price to change to $100
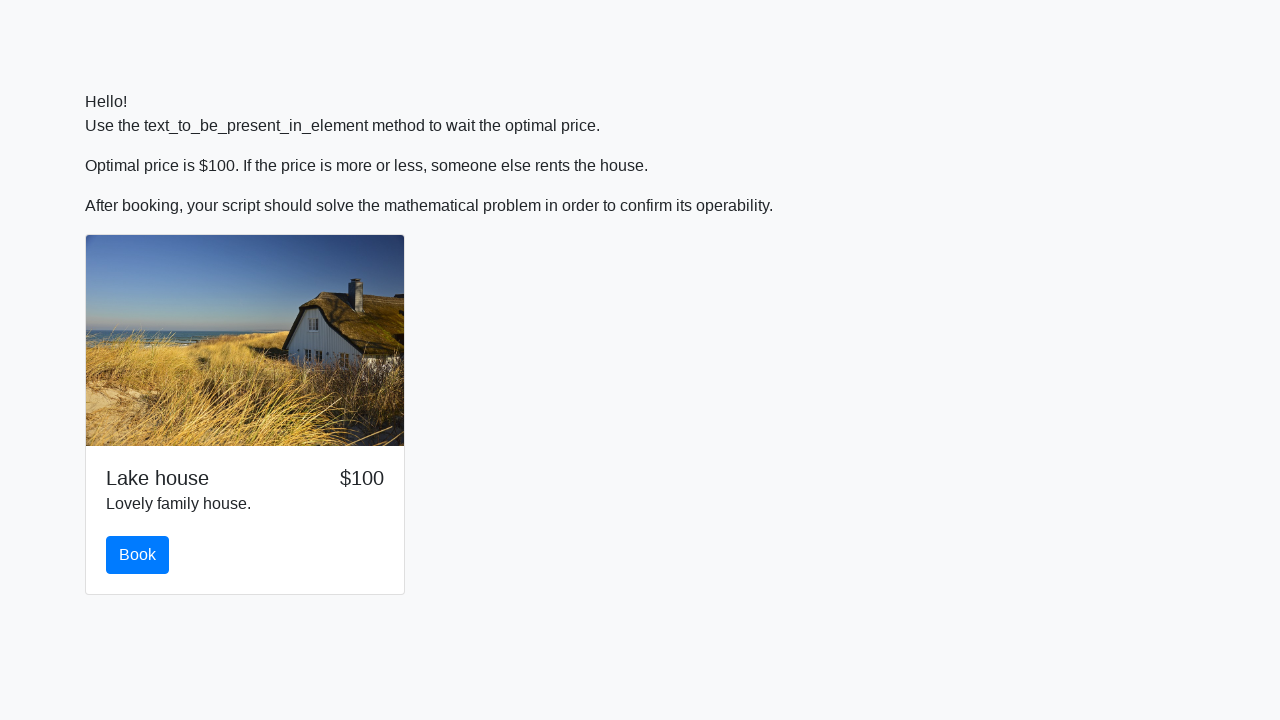

Clicked the book button at (138, 555) on #book
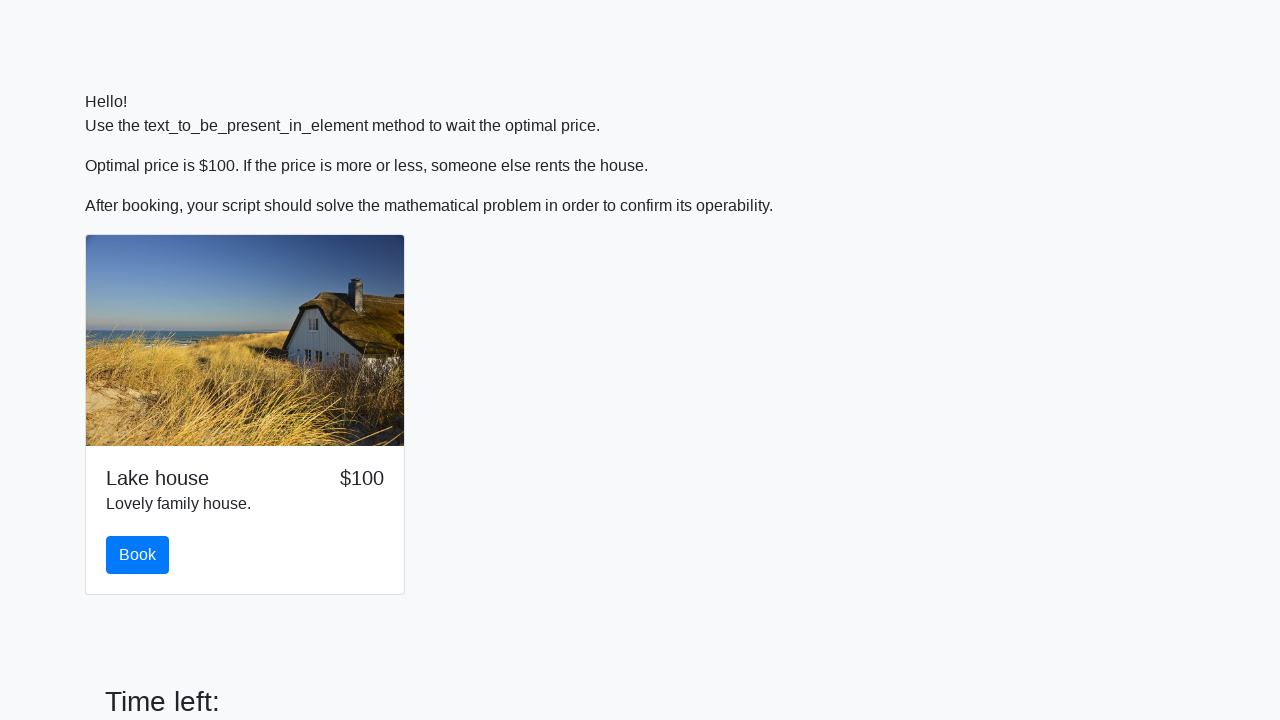

Retrieved input value for calculation: 887
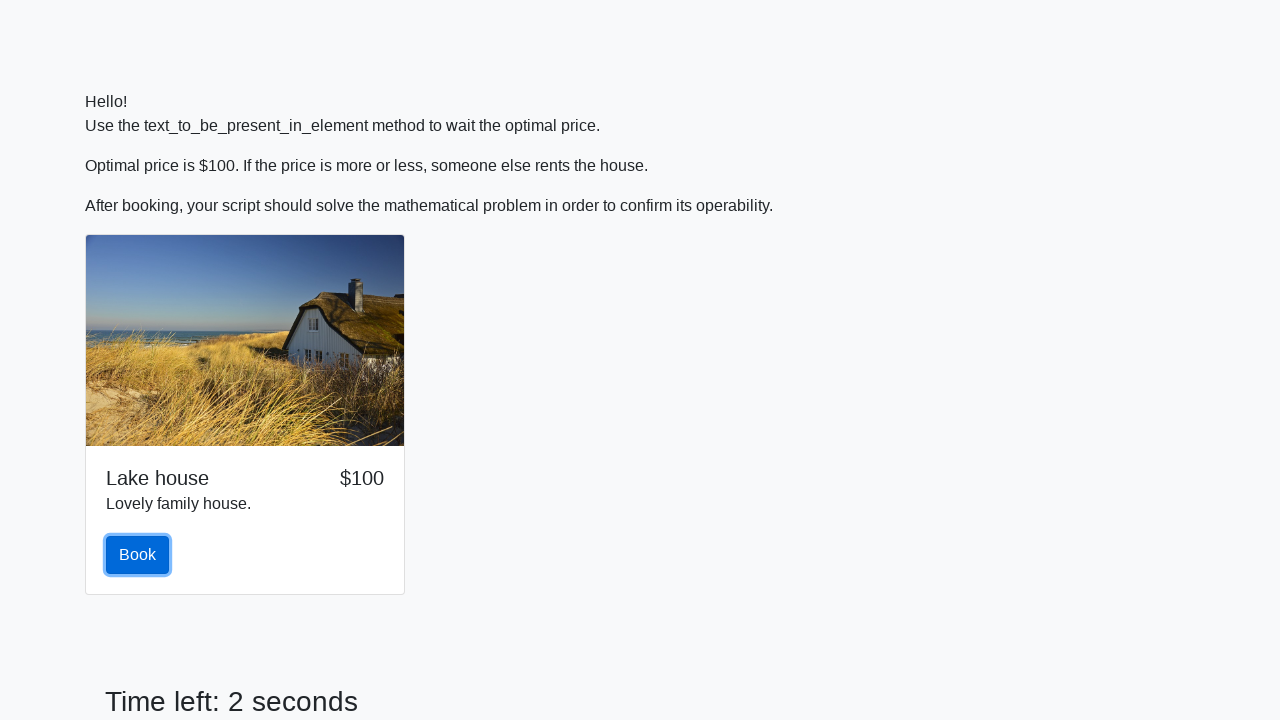

Calculated answer: 2.3543635754955137
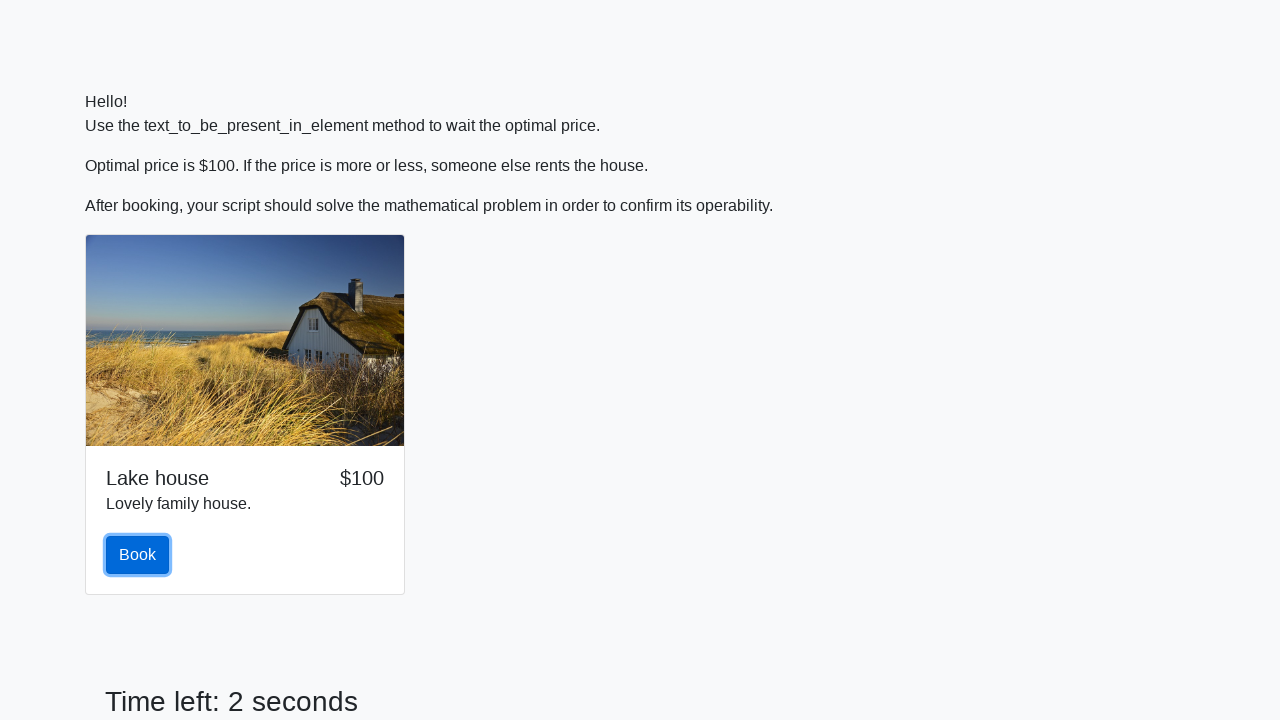

Filled answer field with calculated value on #answer
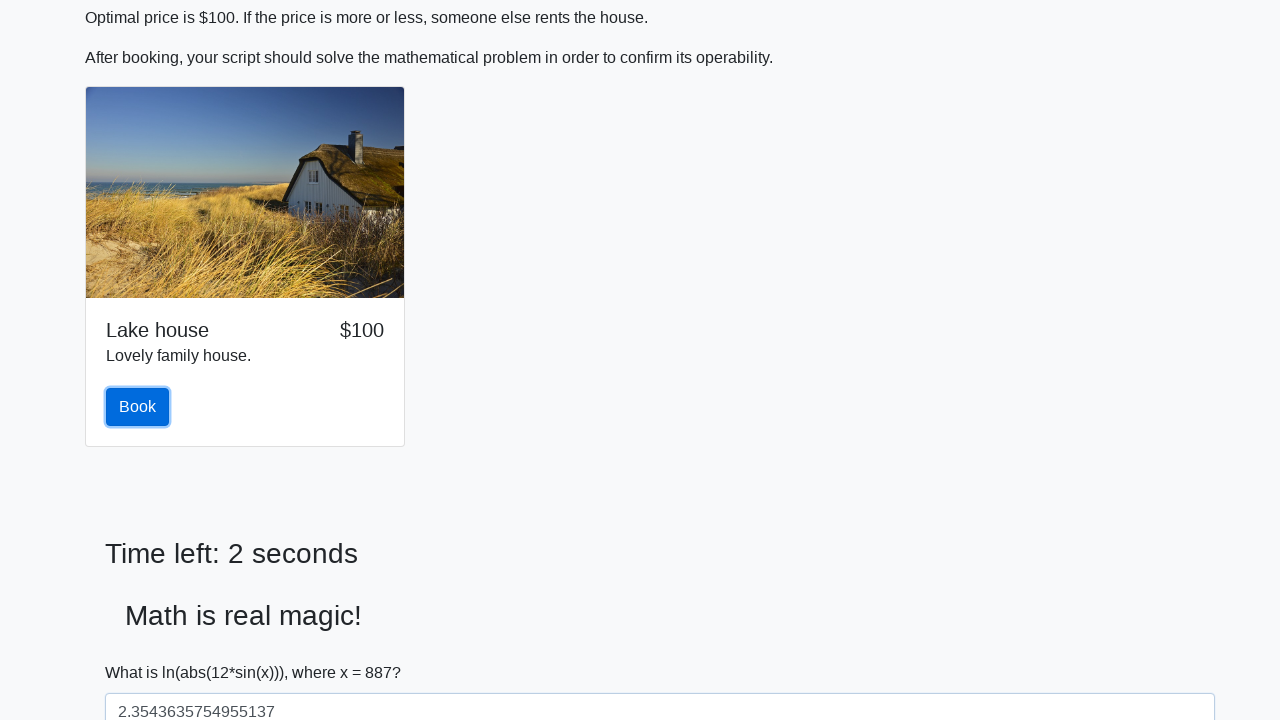

Clicked solve button to submit solution at (143, 651) on #solve
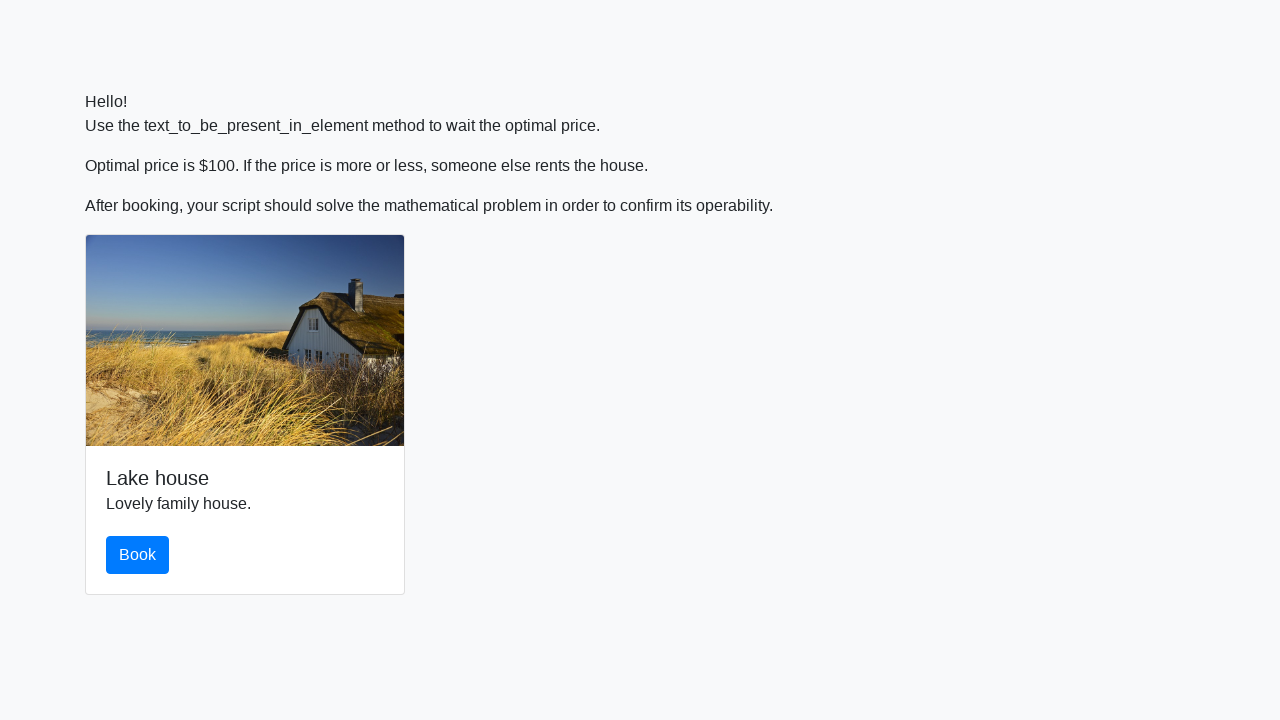

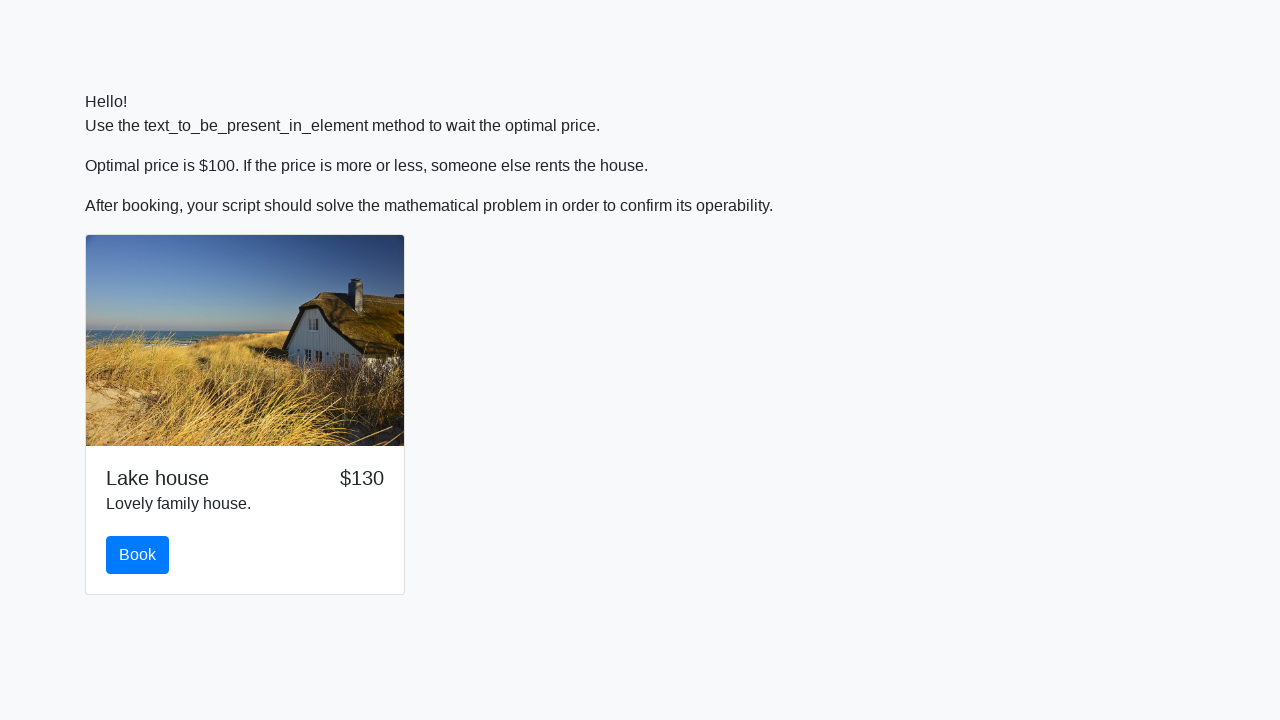